Tests scrolling functionality by scrolling to the footer element on the WebdriverIO homepage

Starting URL: https://webdriver.io/

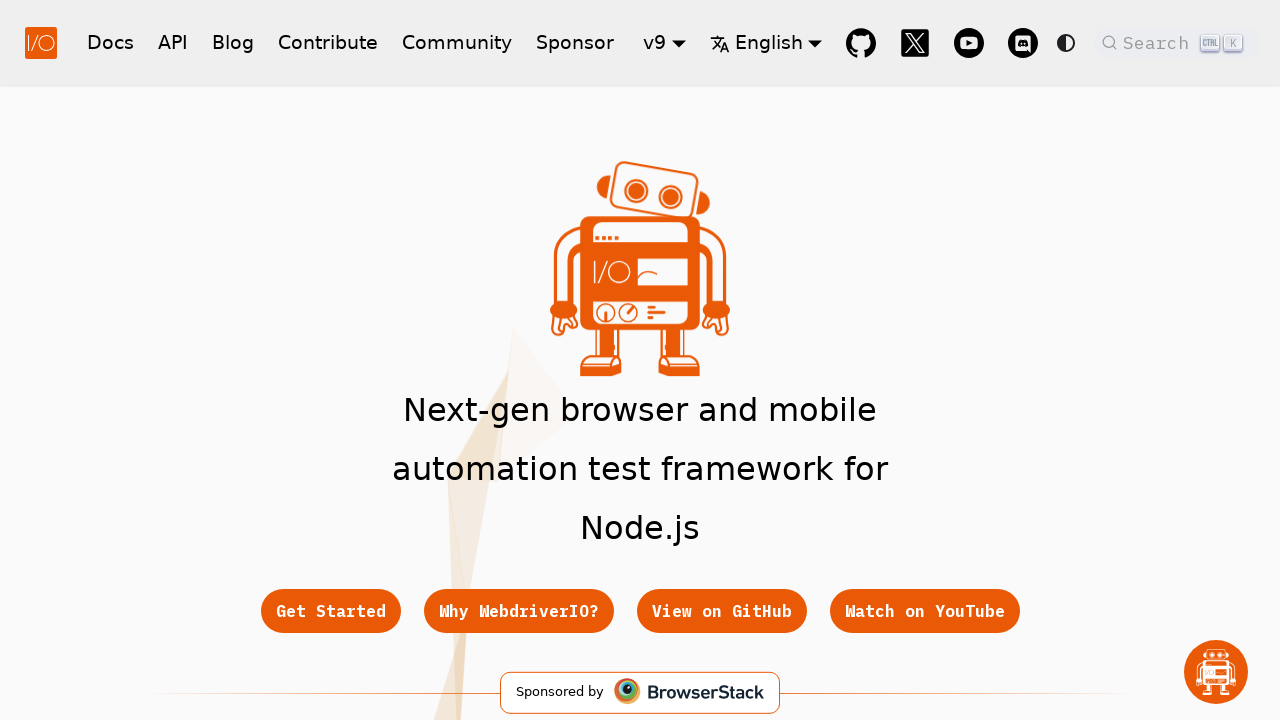

Waited for footer element to load on WebdriverIO homepage
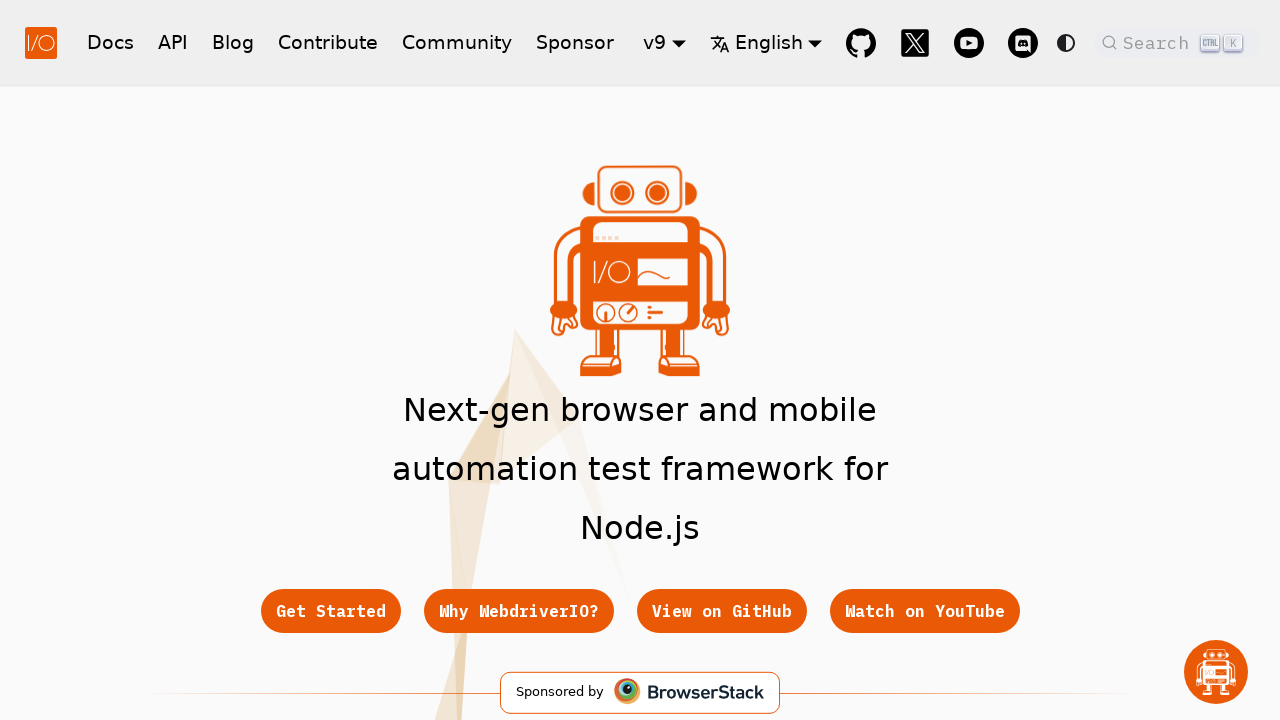

Scrolled down to footer element
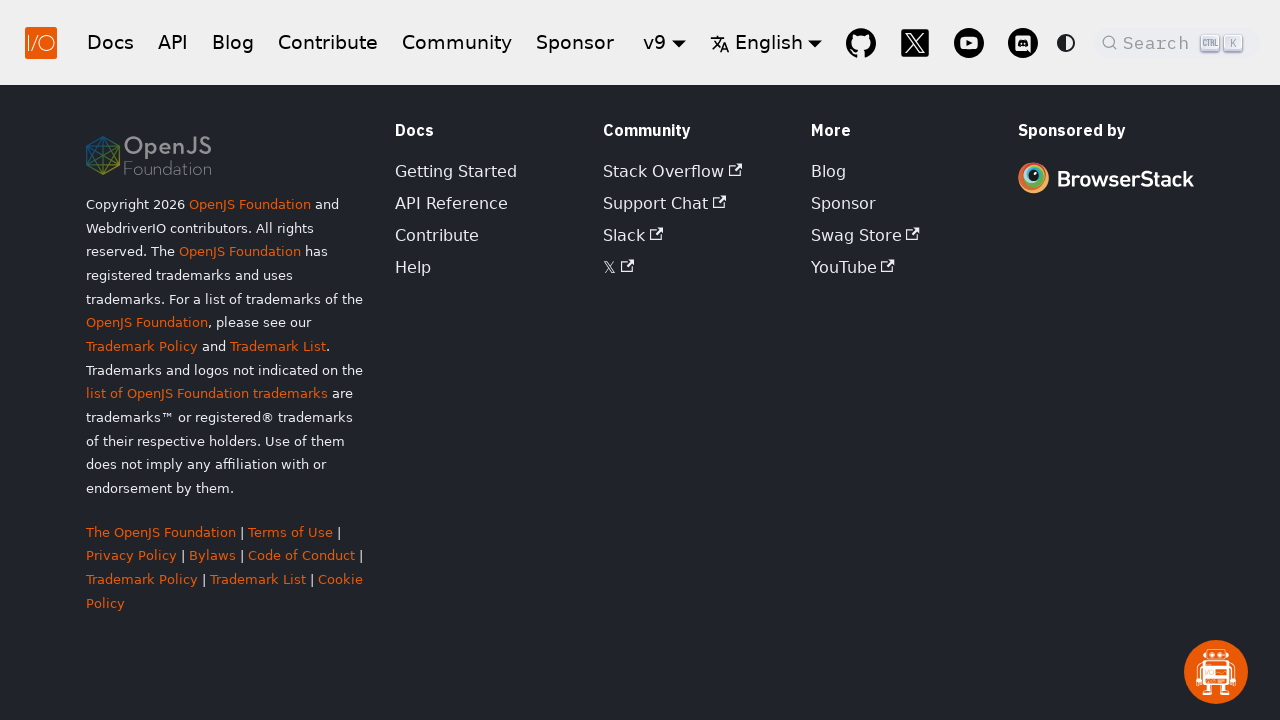

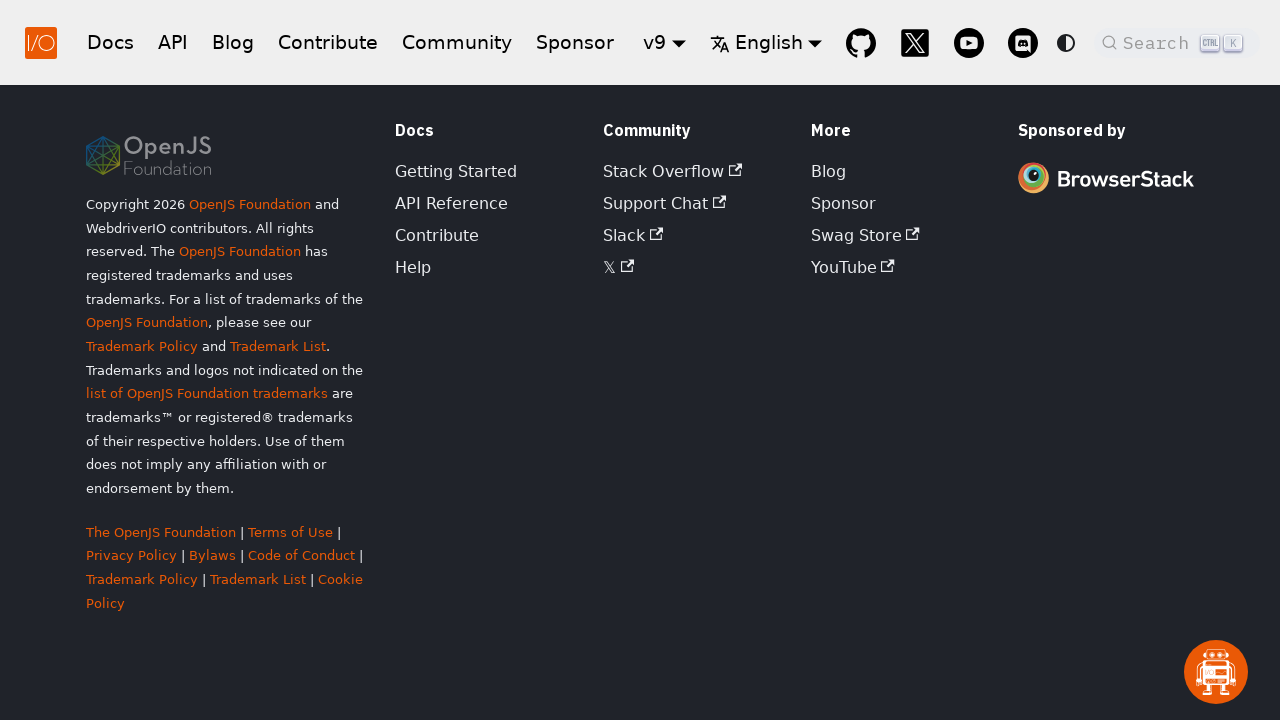